Navigates to a demo application, clicks on the Link section and Default Link option, then locates all links on the page

Starting URL: https://demoapps.qspiders.com/ui

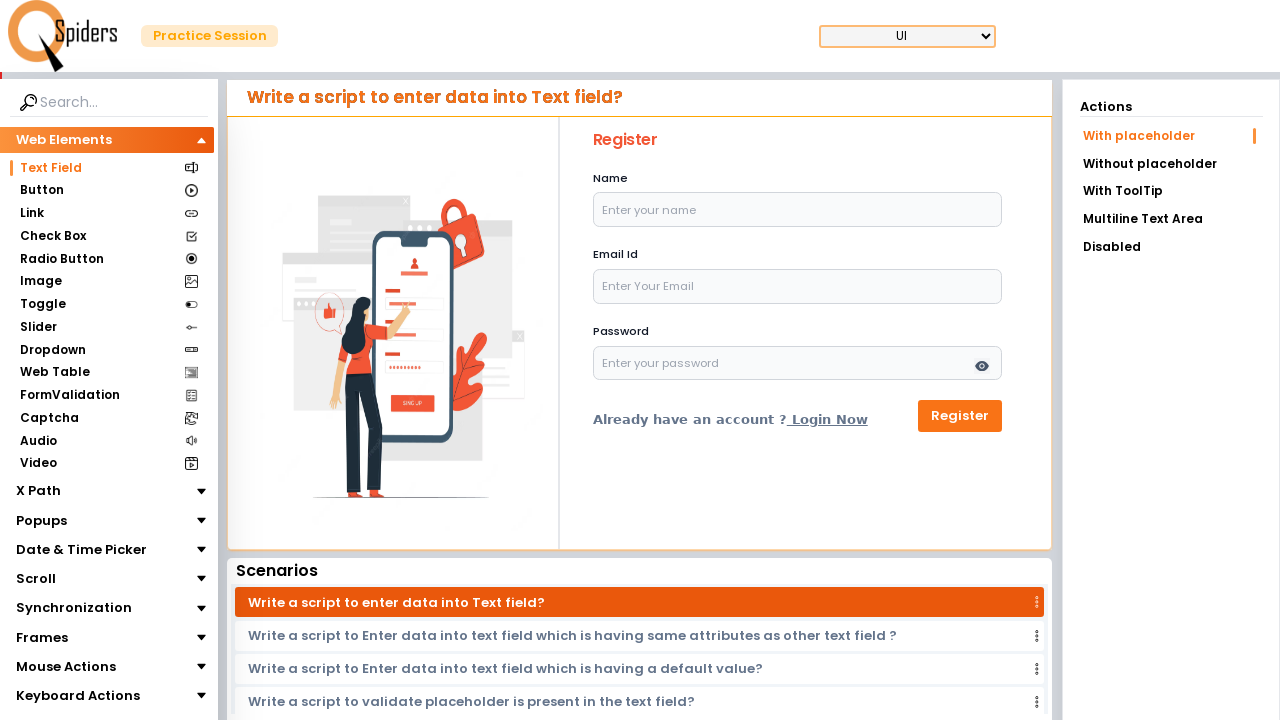

Navigated to demo application at https://demoapps.qspiders.com/ui
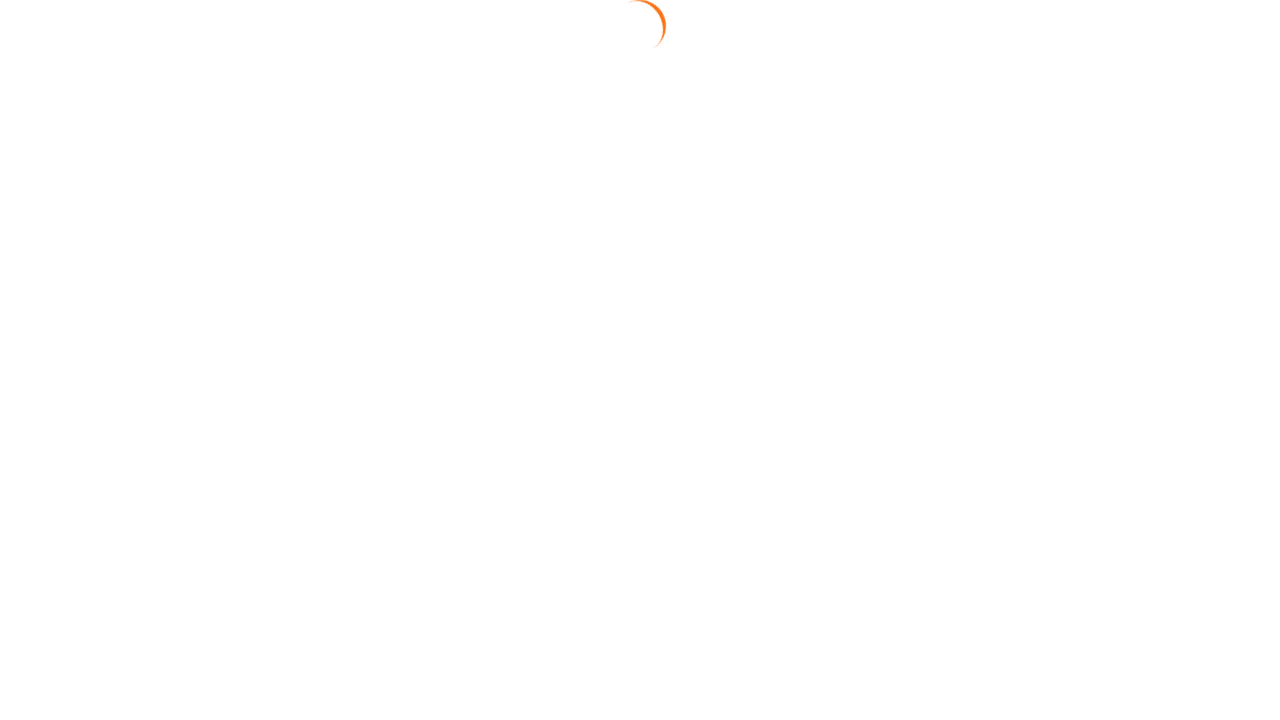

Clicked on Link section at (32, 213) on xpath=//section[text()='Link']
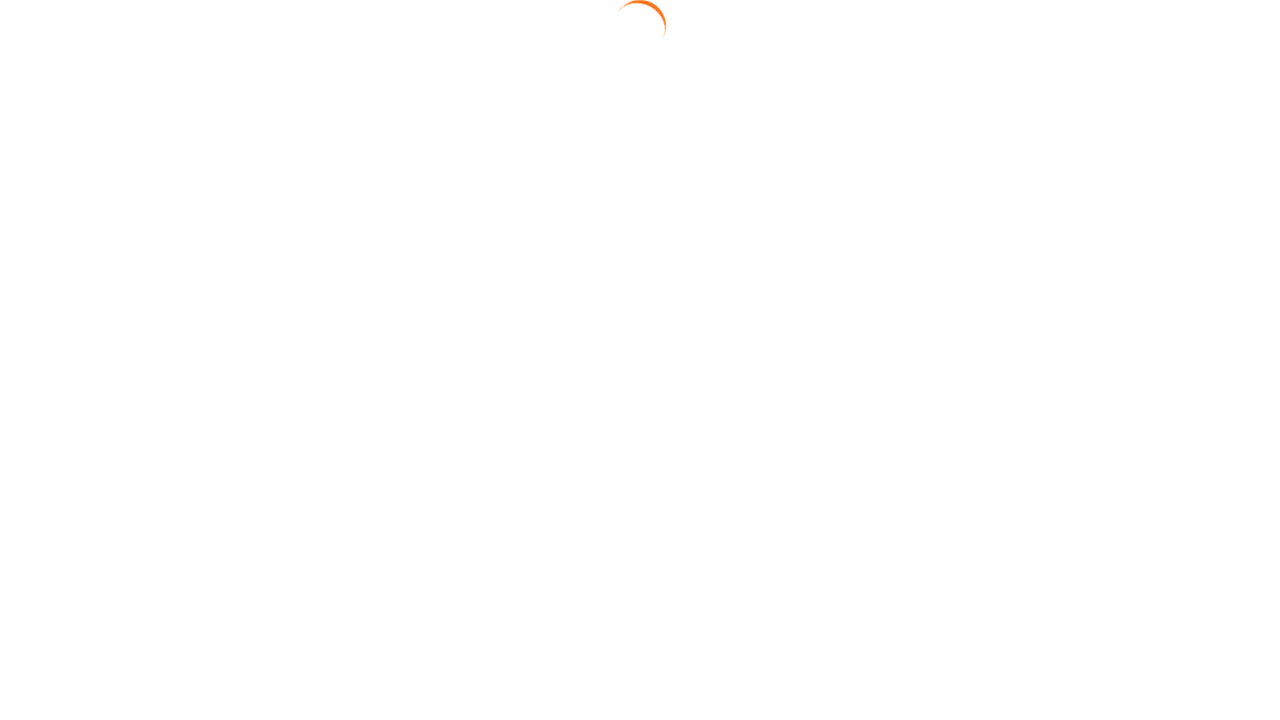

Clicked on Default Link option at (1170, 131) on xpath=//a[text()='Default Link']
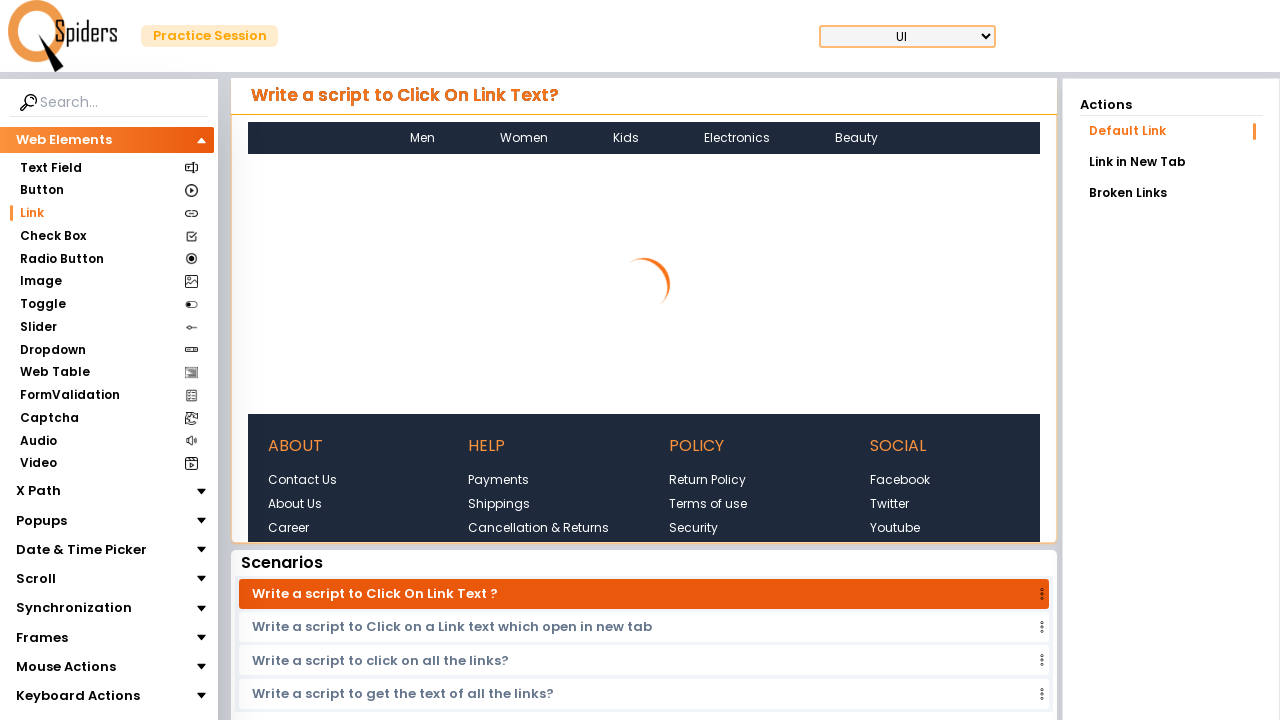

Waited for links to load on the page
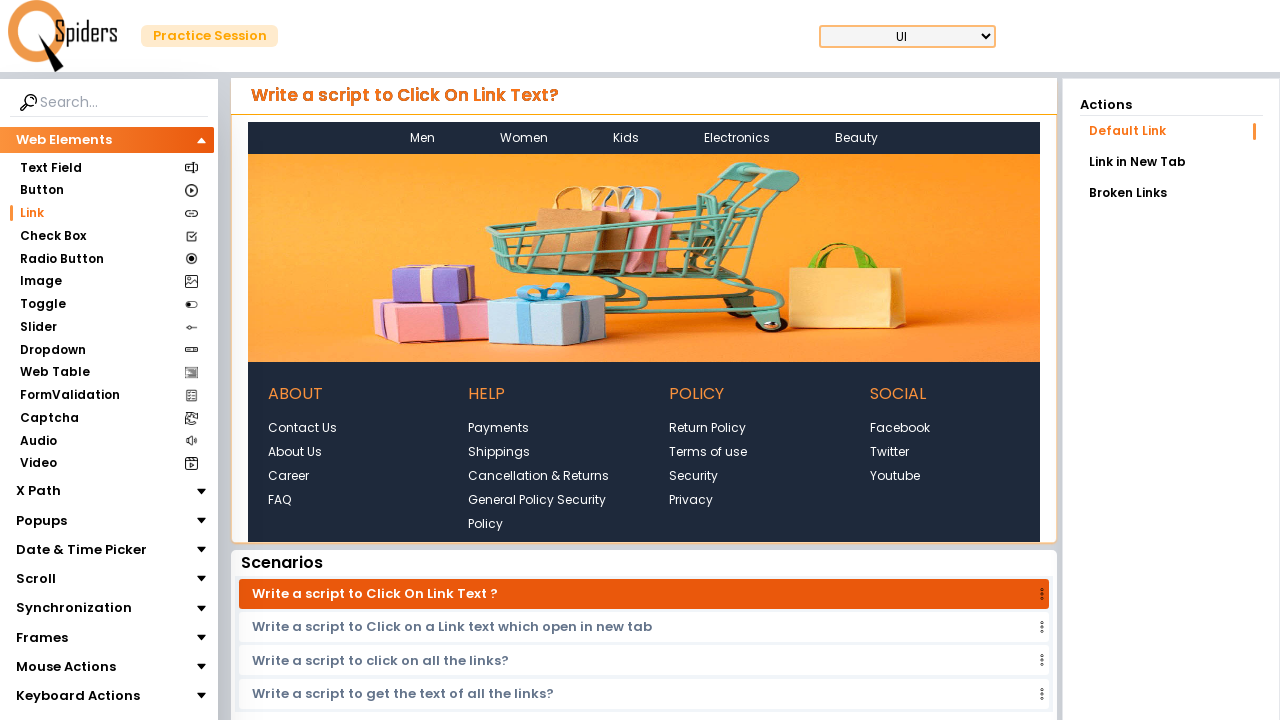

Located all links on the page - found 37 links
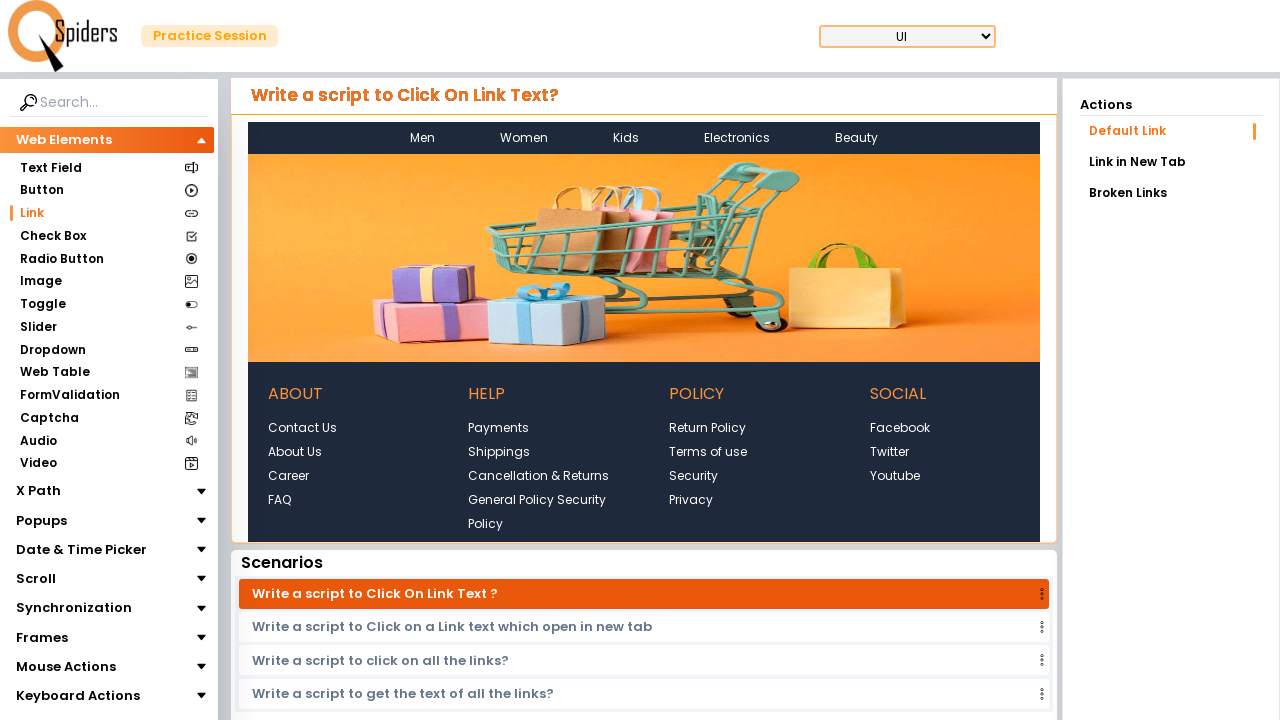

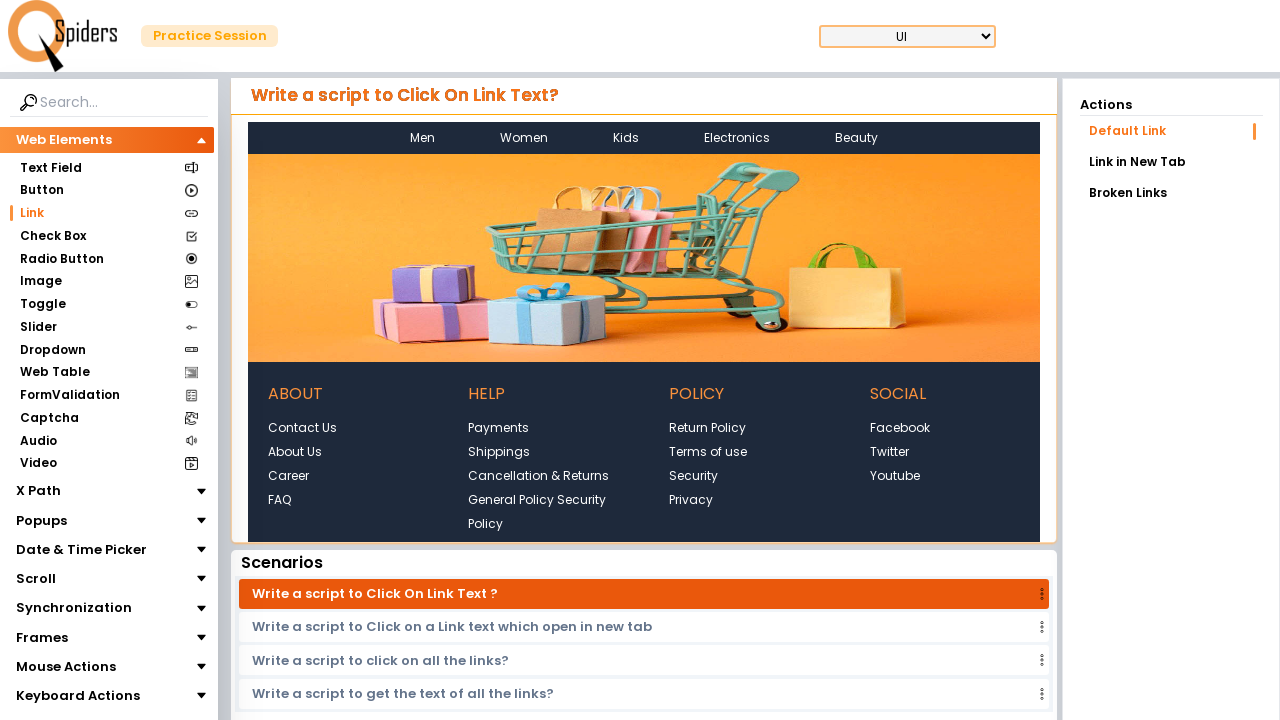